Tests scrolling to an element using Actions class scroll functionality

Starting URL: https://demo.automationtesting.in/Dynamic.html

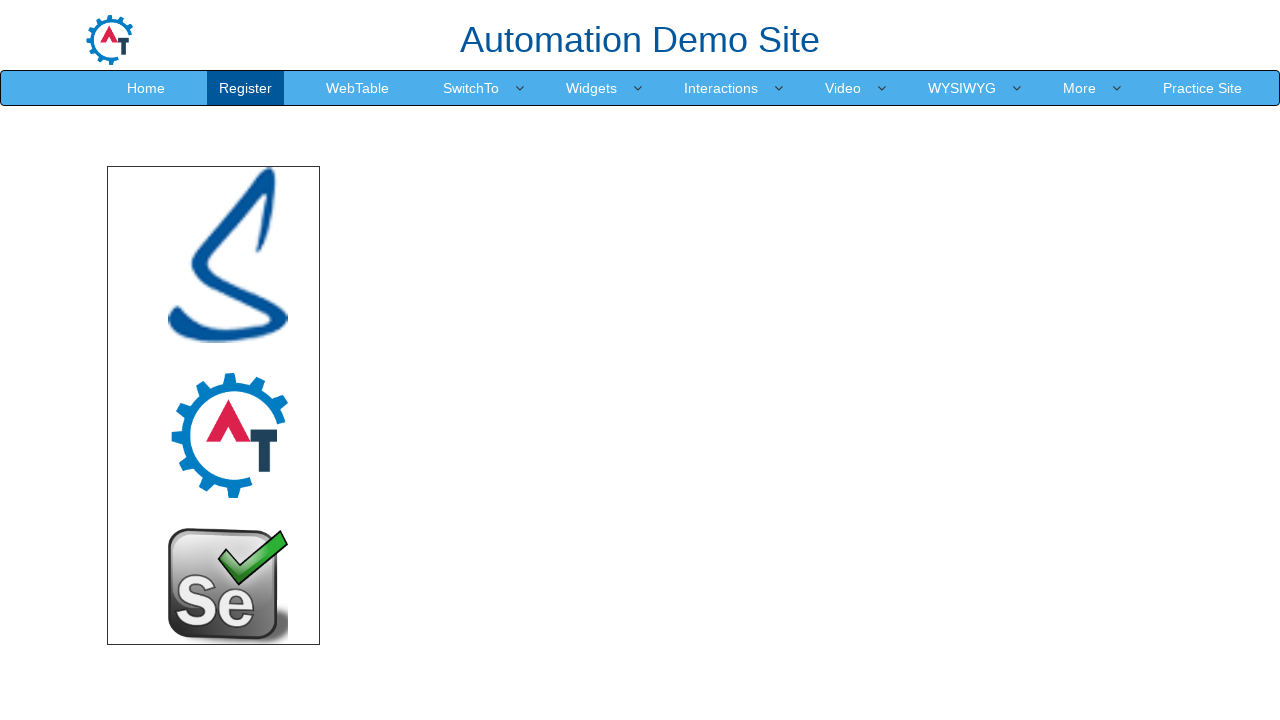

Located LinkedIn link element
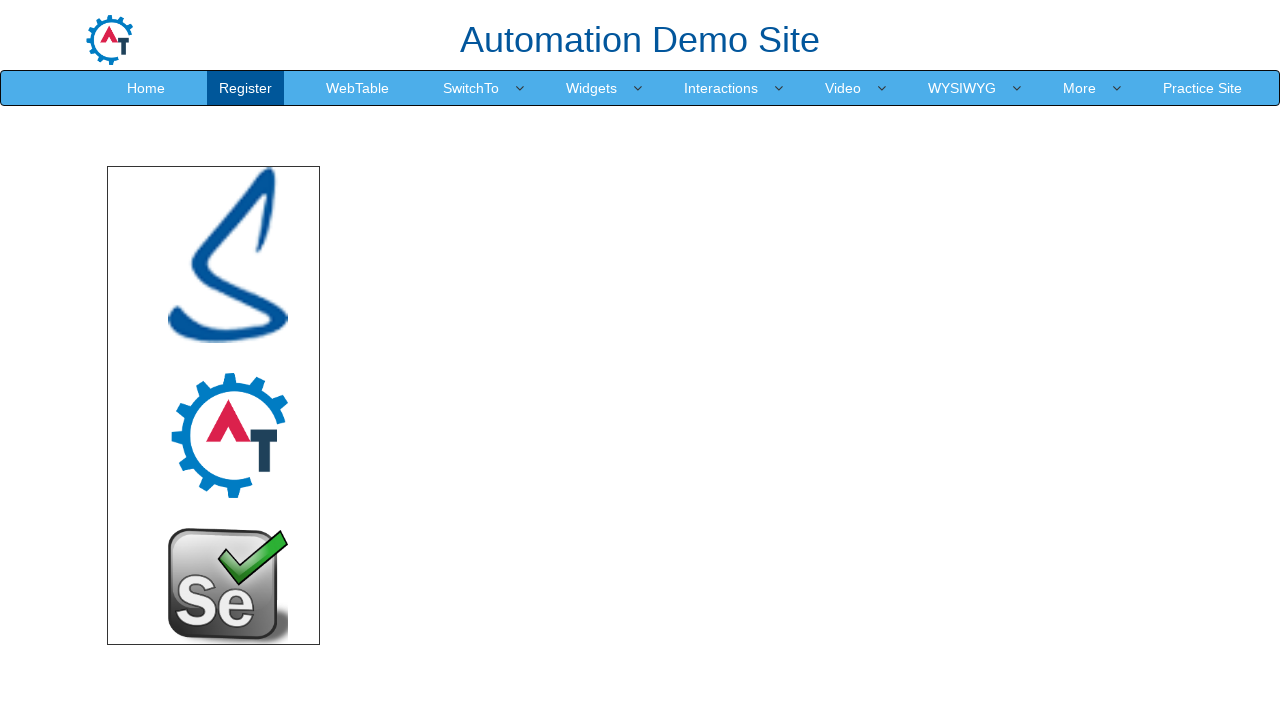

Scrolled to LinkedIn link element using Actions class scroll functionality
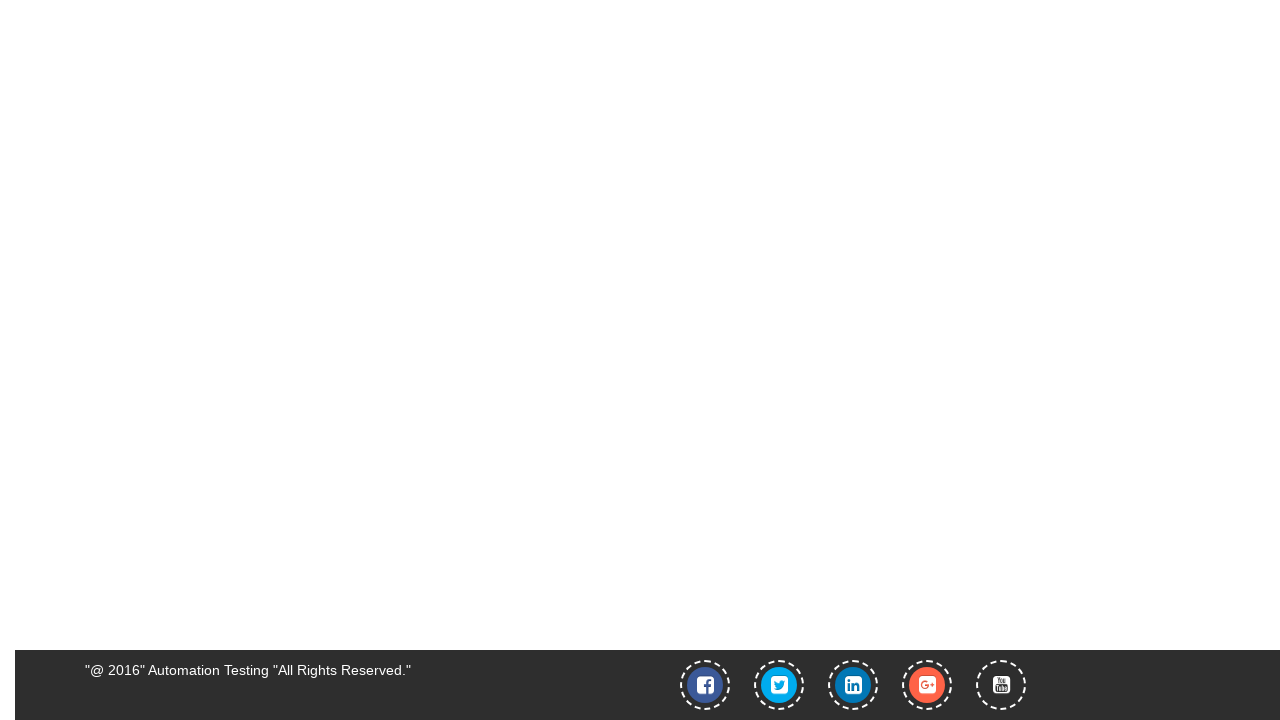

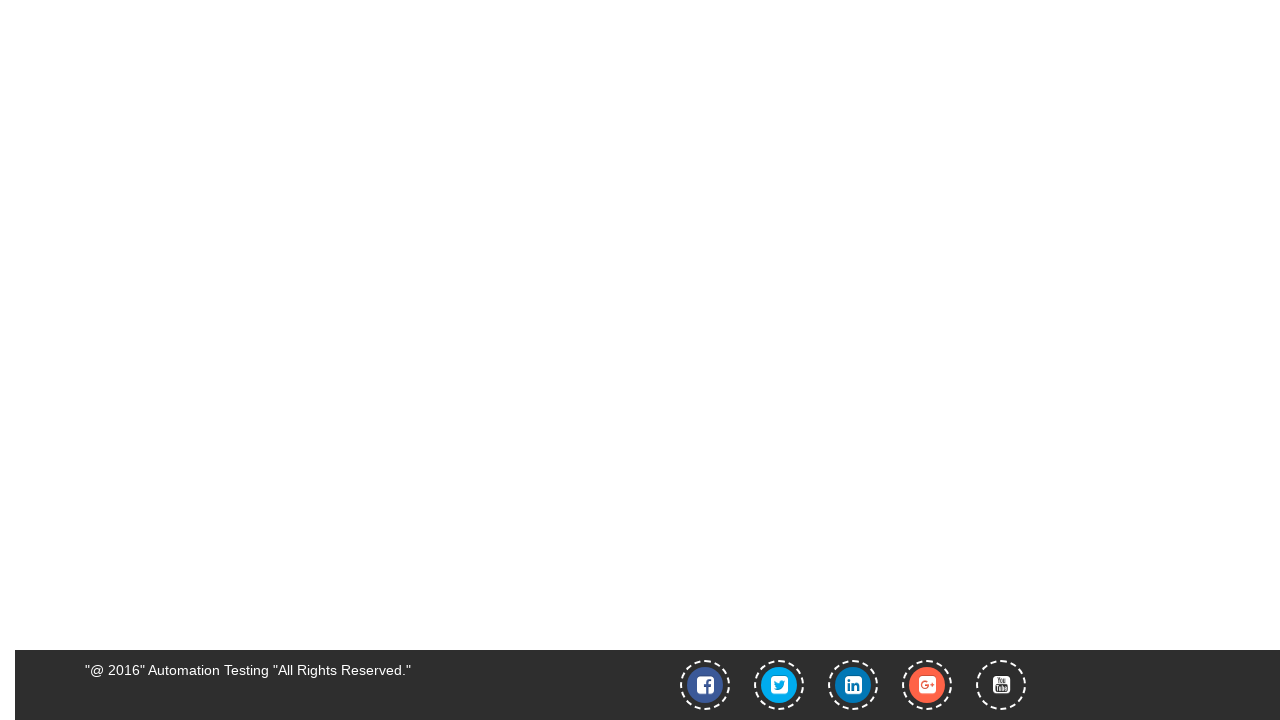